Verifies that the Tesla logo is displayed on the homepage

Starting URL: https://www.tesla.com/

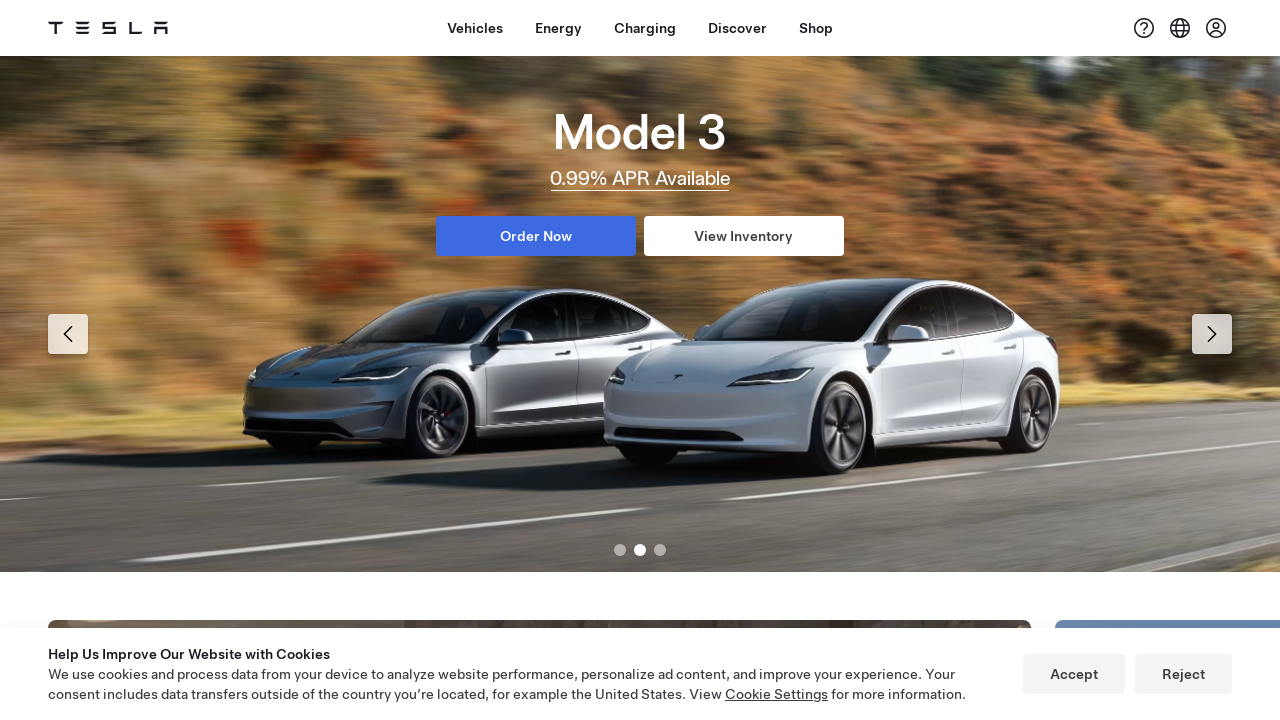

Located Tesla logo element on homepage
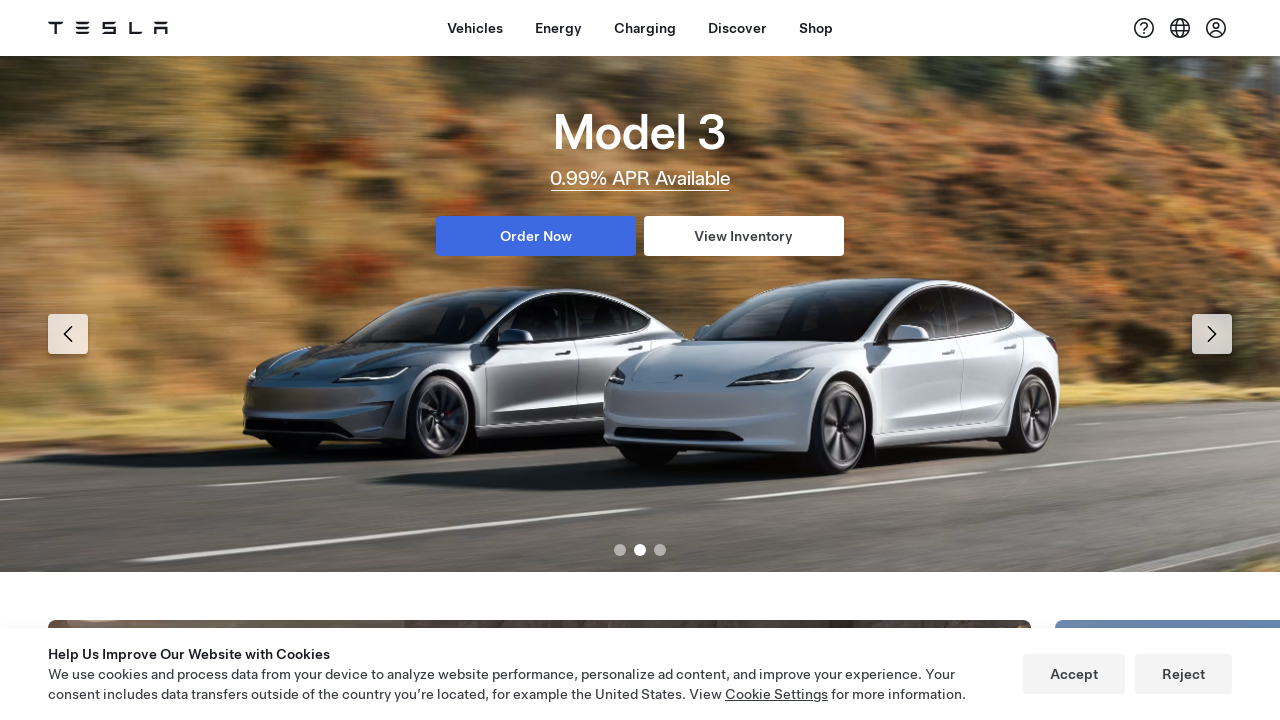

Verified that Tesla logo is visible on the homepage
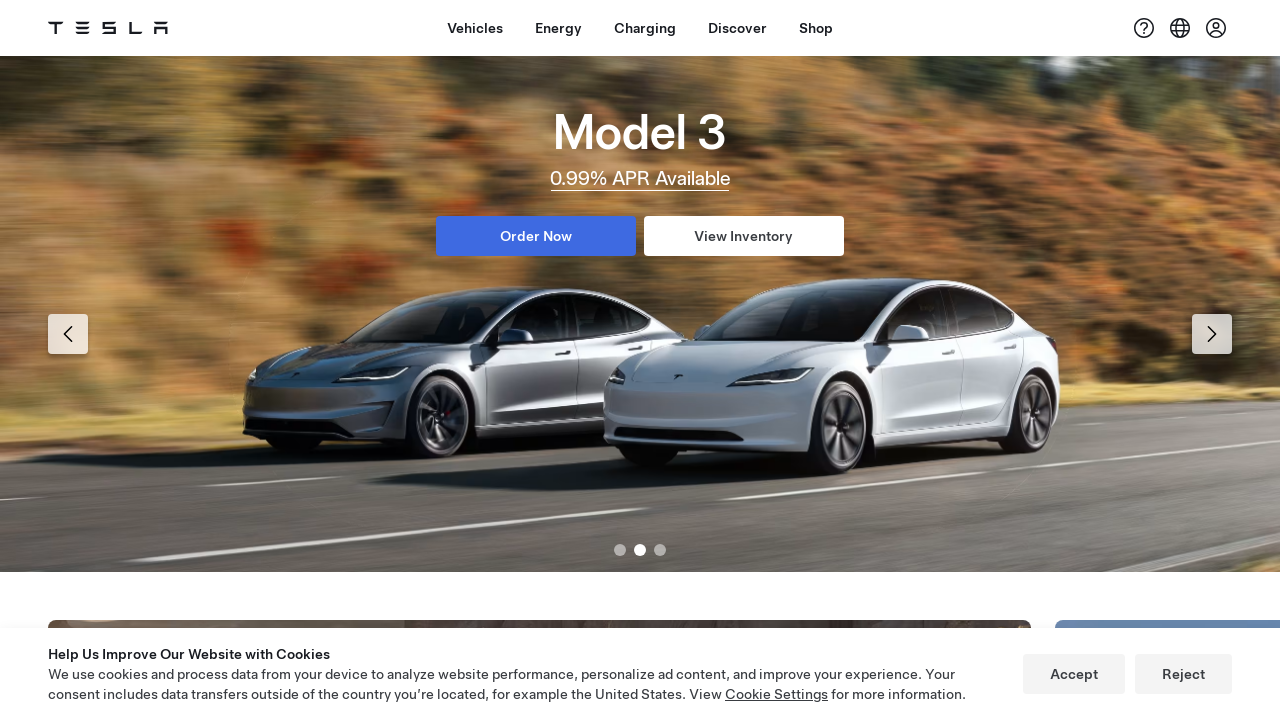

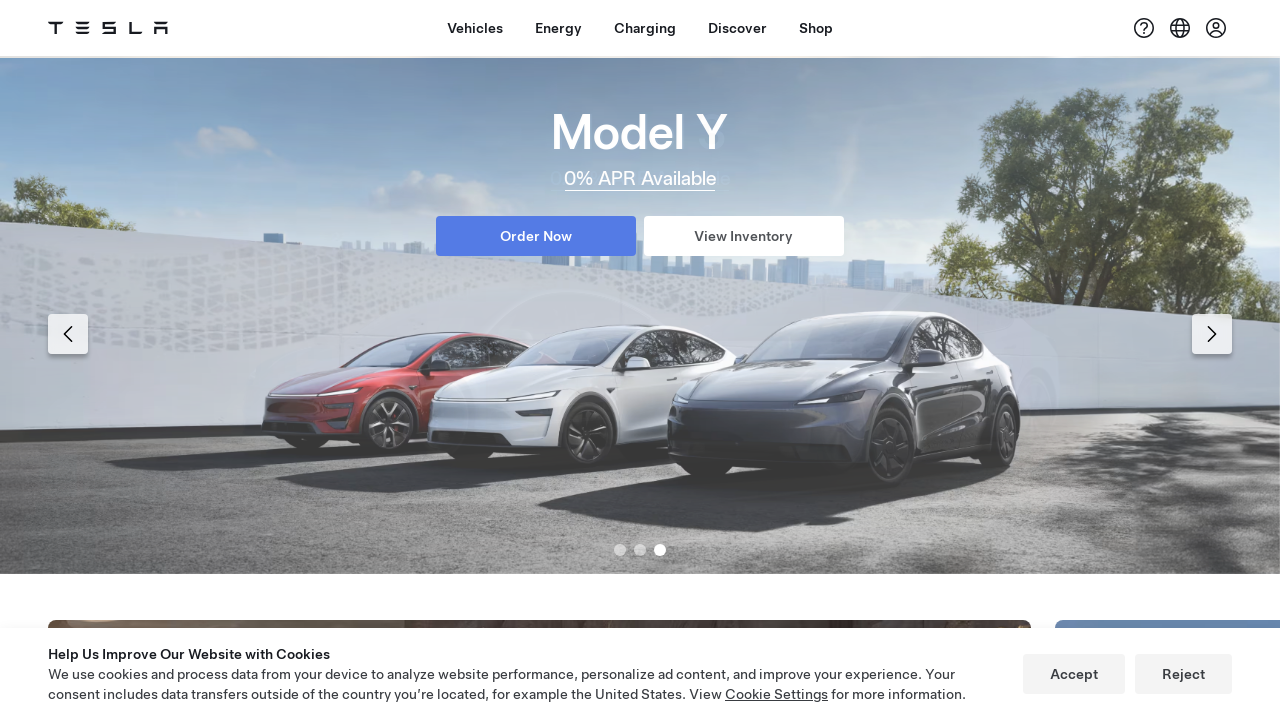